Tests contact form submission by scrolling to the form and filling in first name, last name, email, phone number, and message fields with randomly generated data

Starting URL: https://technomax.com.np/

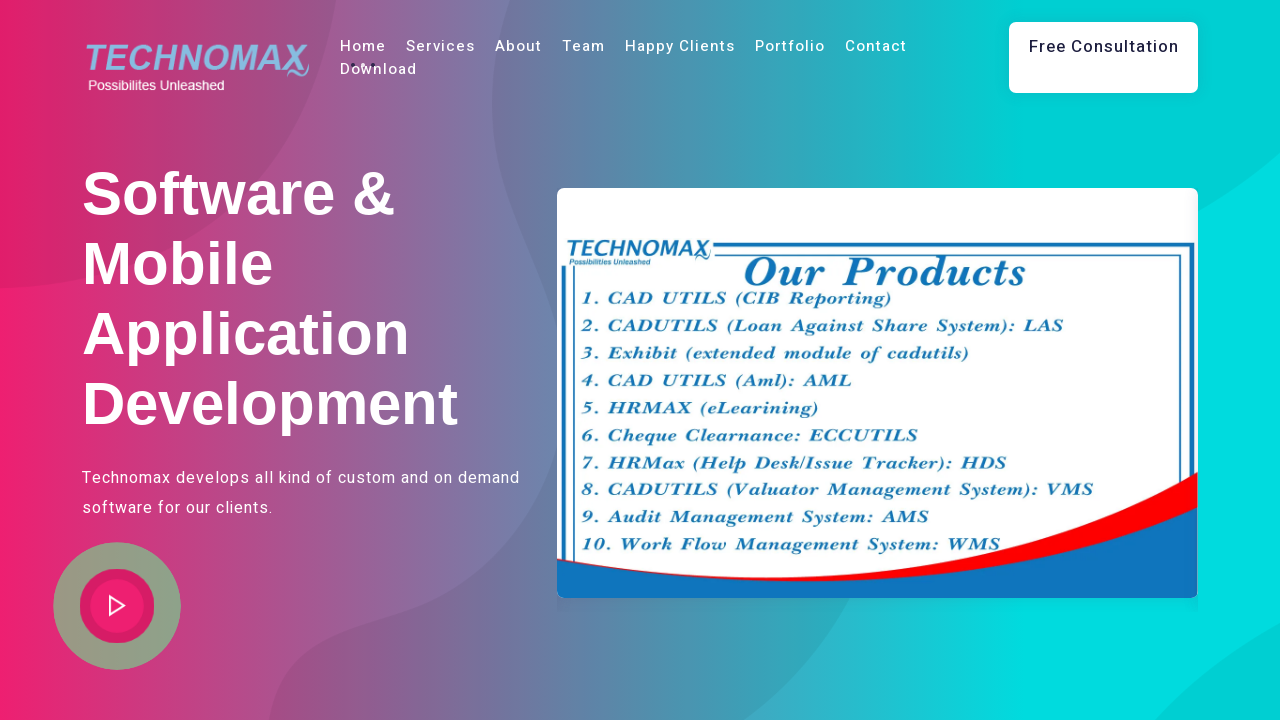

Scrolled down 1000px (scroll iteration 1/6)
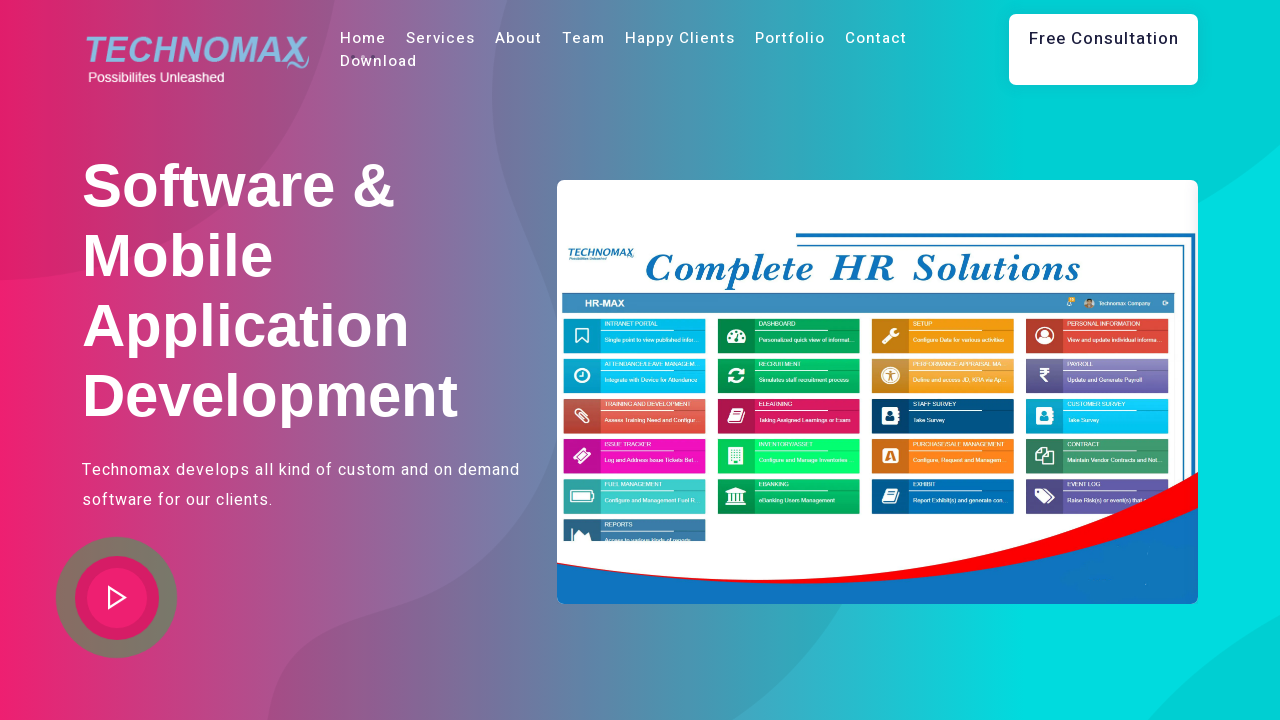

Waited 250ms for scroll animation to complete
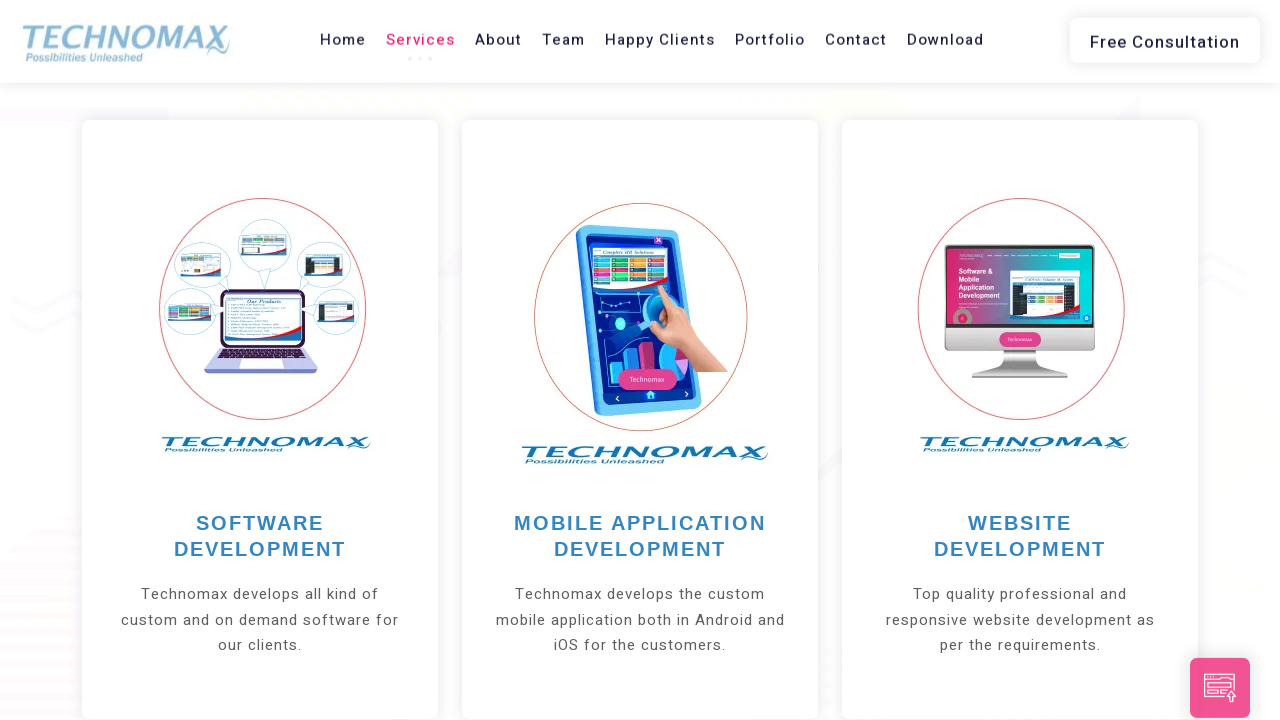

Scrolled down 1000px (scroll iteration 2/6)
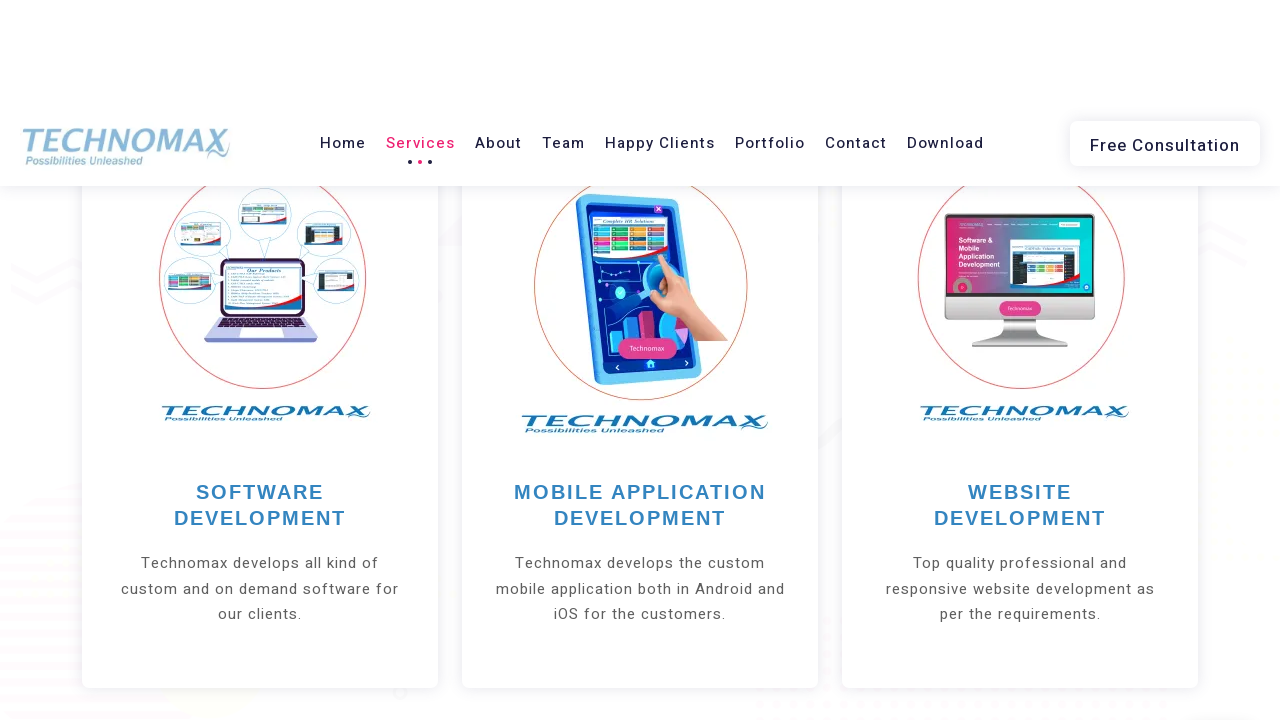

Waited 250ms for scroll animation to complete
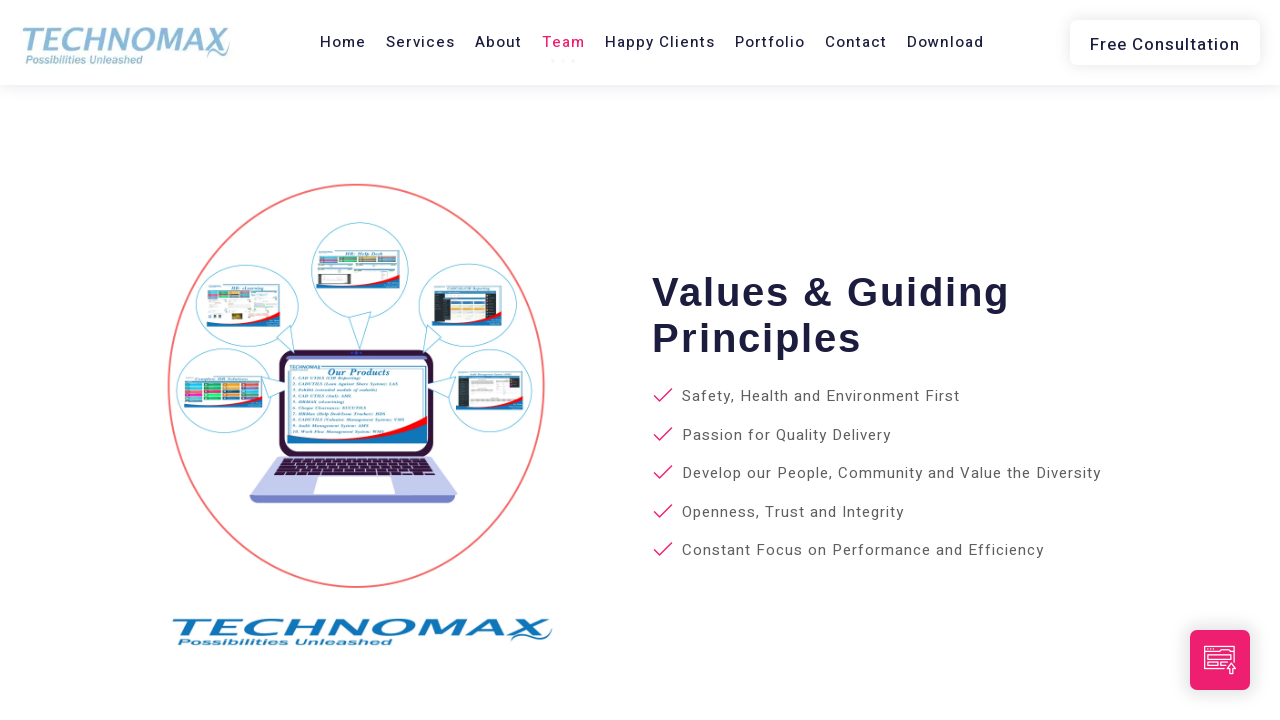

Scrolled down 1000px (scroll iteration 3/6)
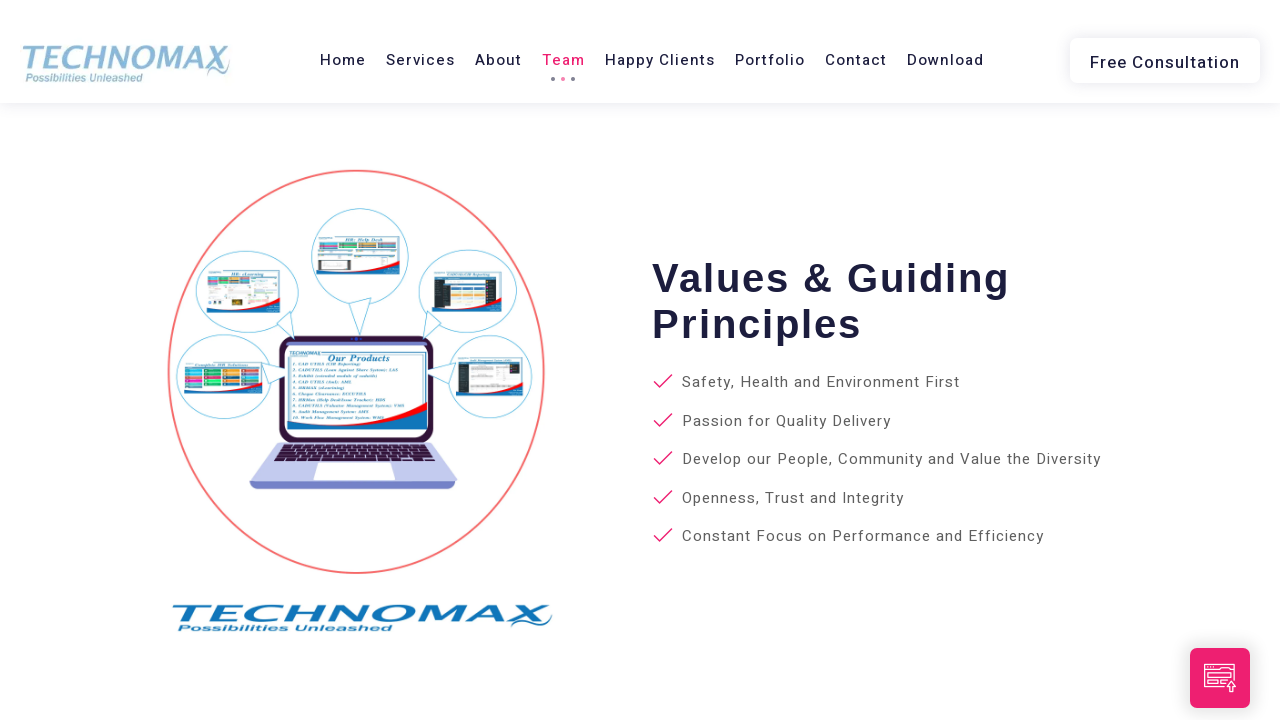

Waited 250ms for scroll animation to complete
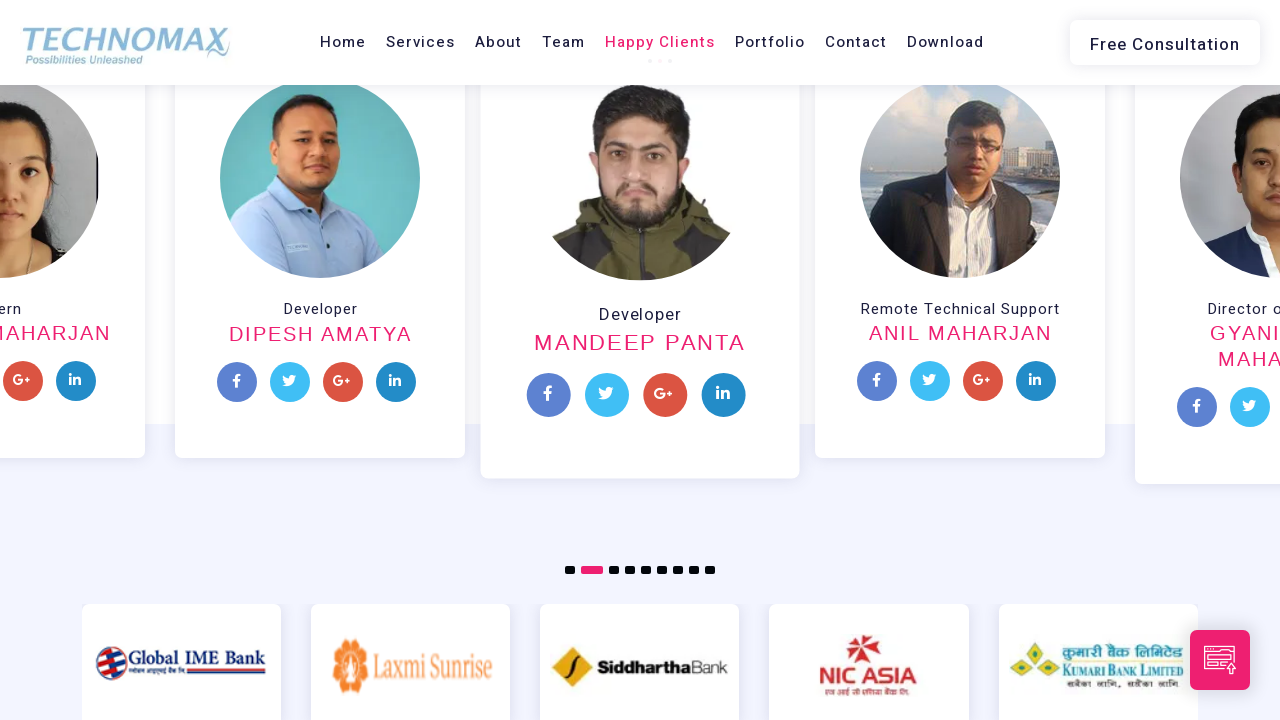

Scrolled down 1000px (scroll iteration 4/6)
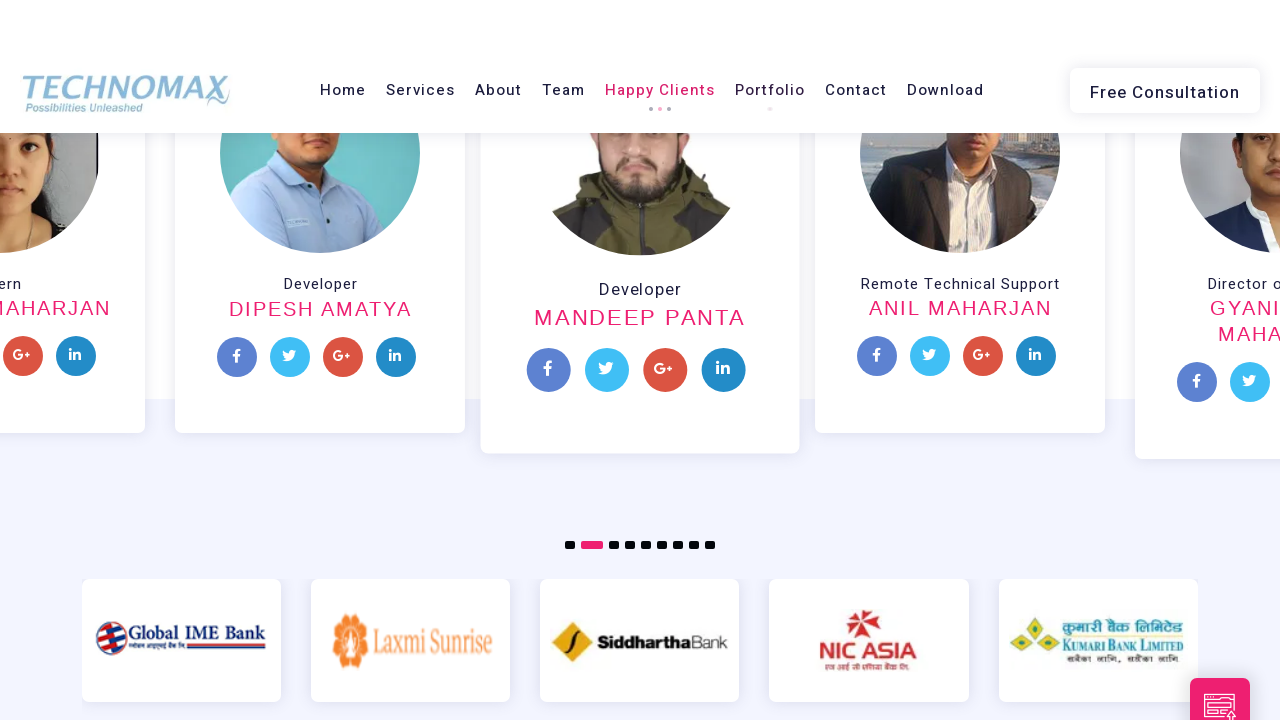

Waited 250ms for scroll animation to complete
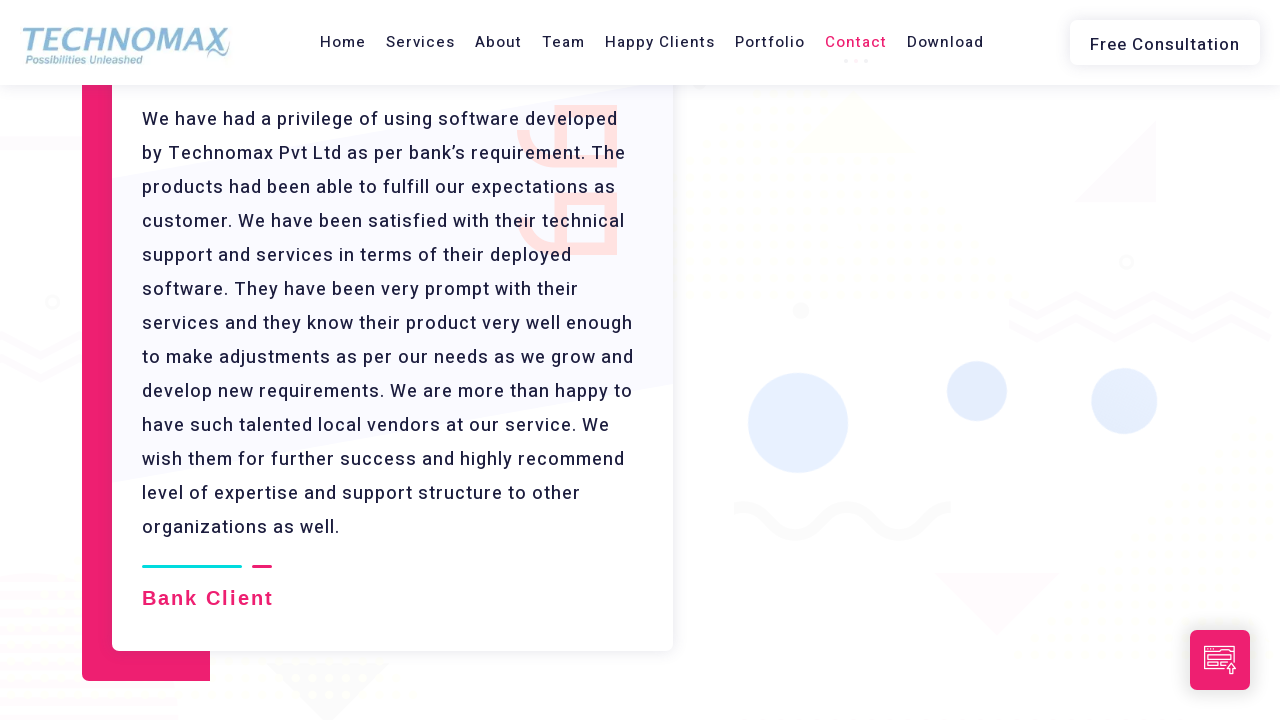

Scrolled down 1000px (scroll iteration 5/6)
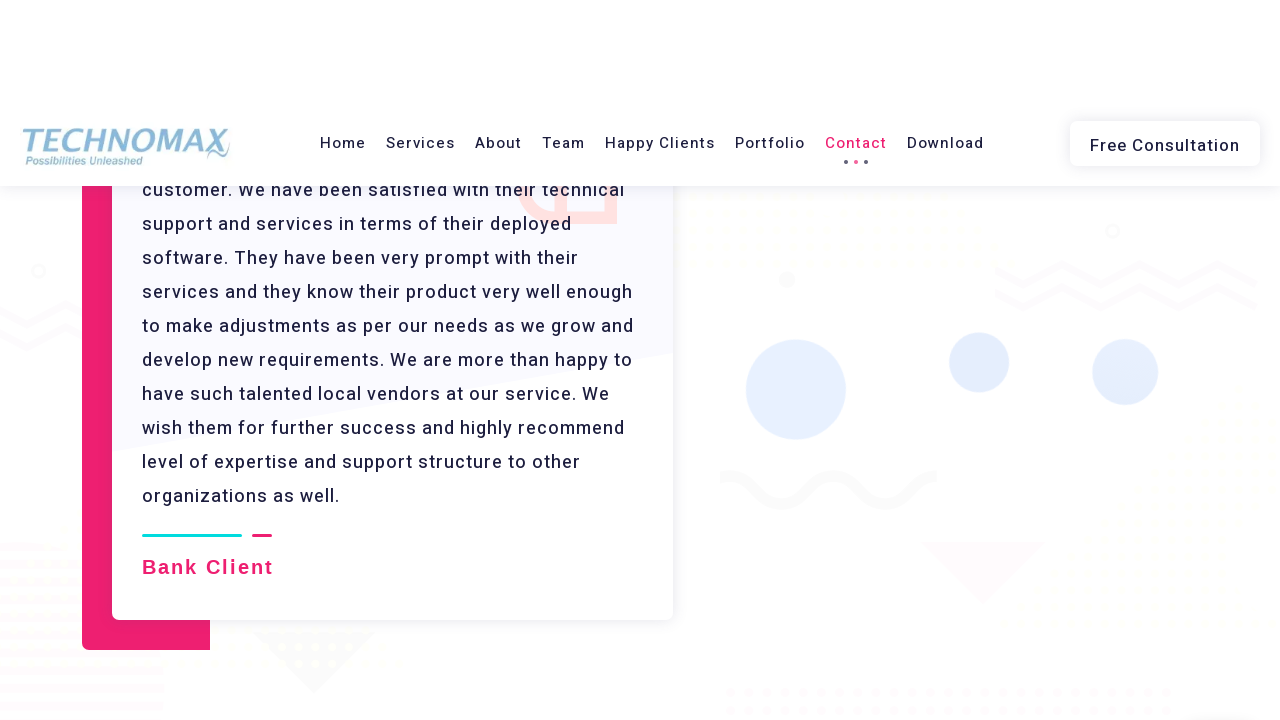

Waited 250ms for scroll animation to complete
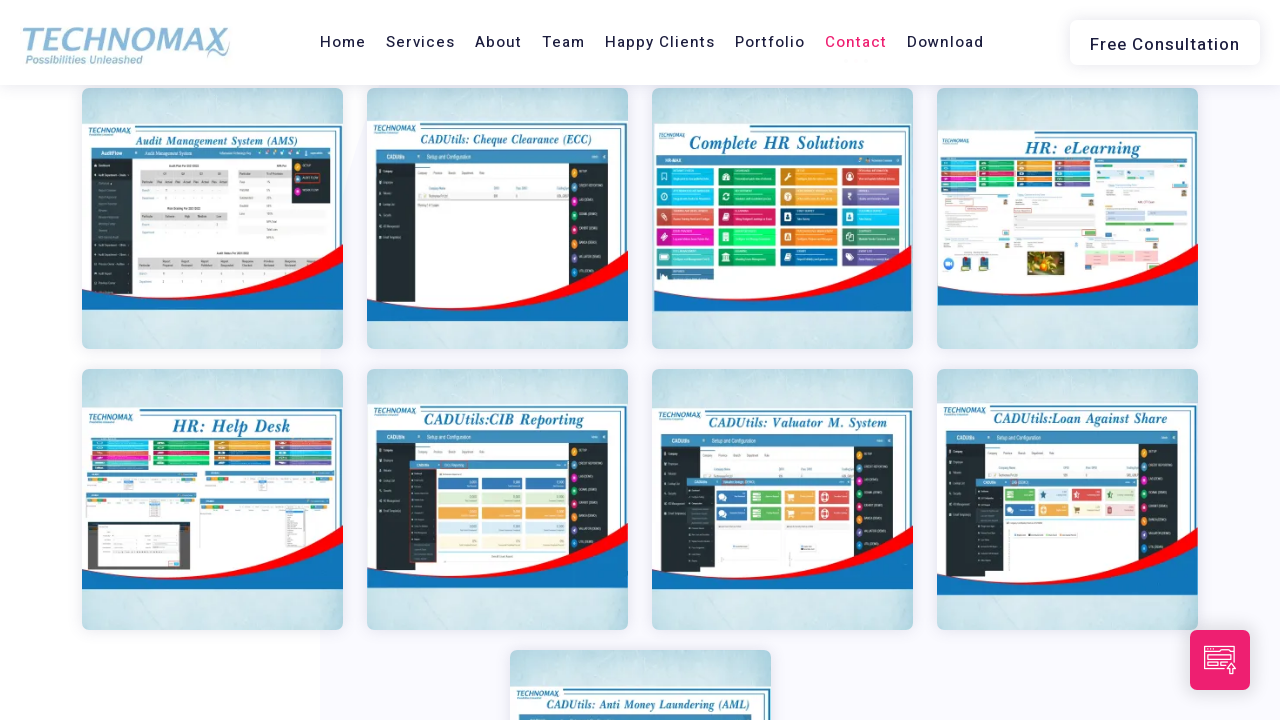

Scrolled down 1000px (scroll iteration 6/6)
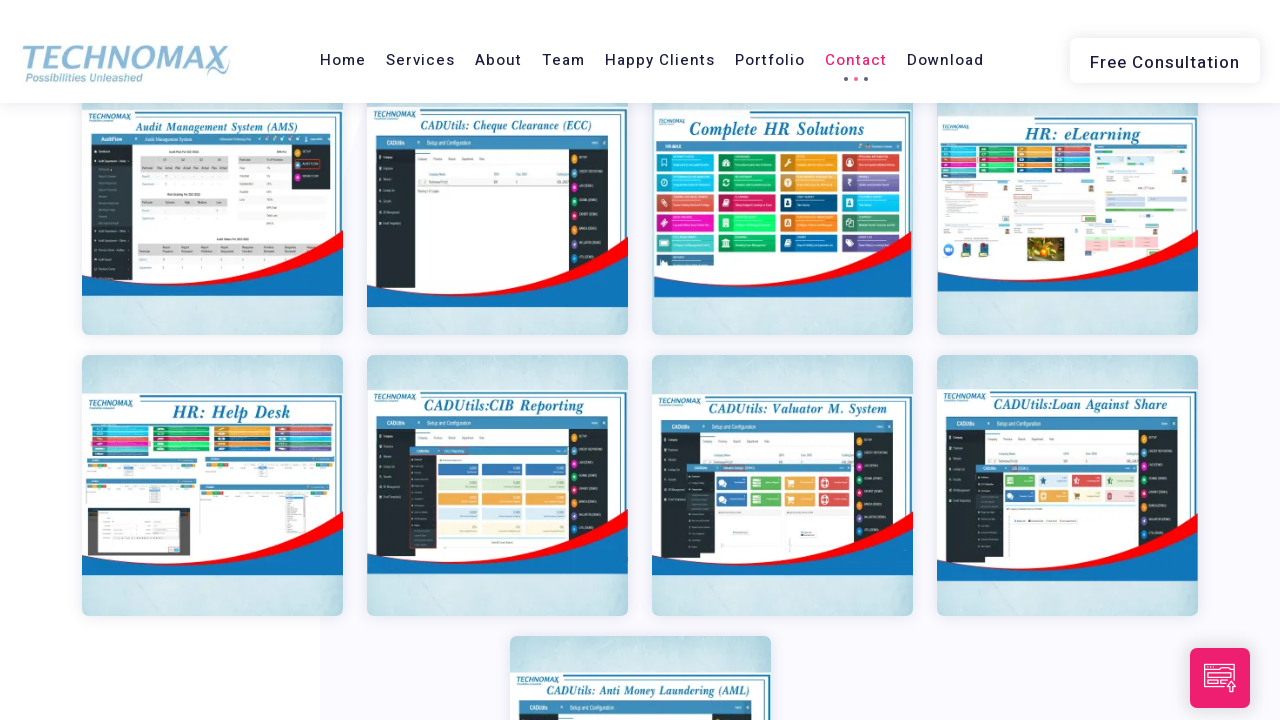

Waited 250ms for scroll animation to complete
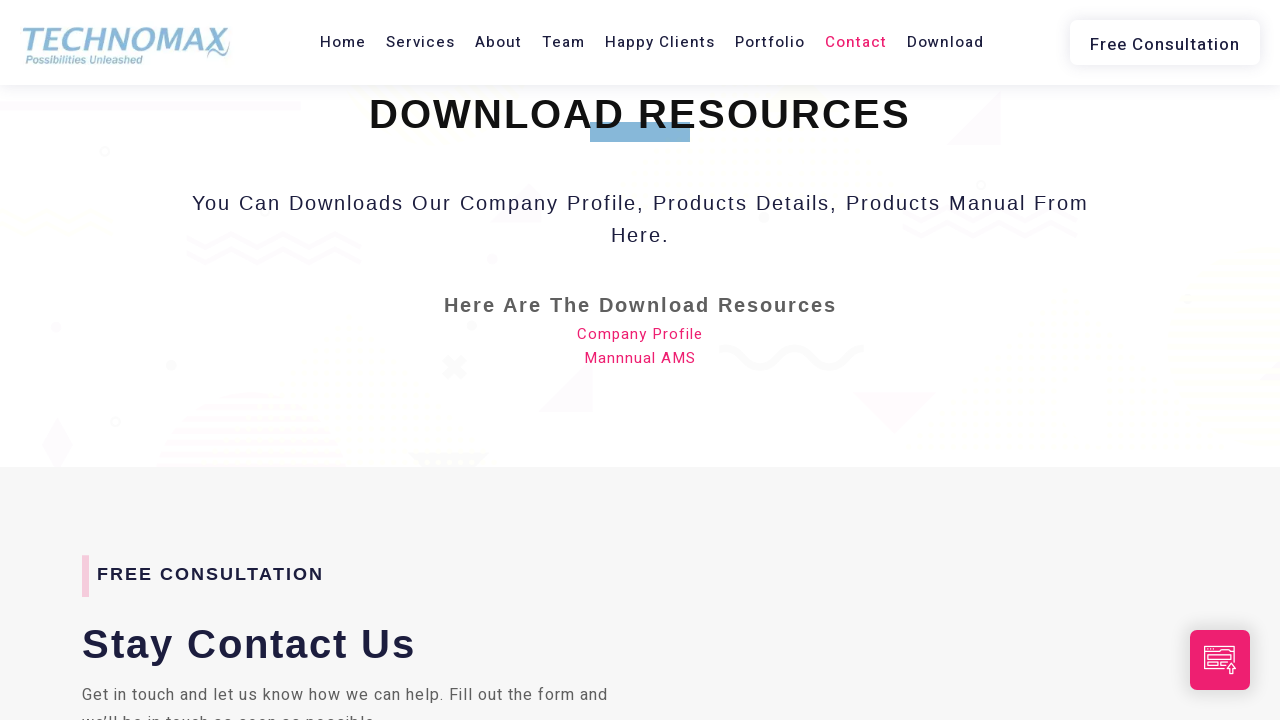

Form name field became visible
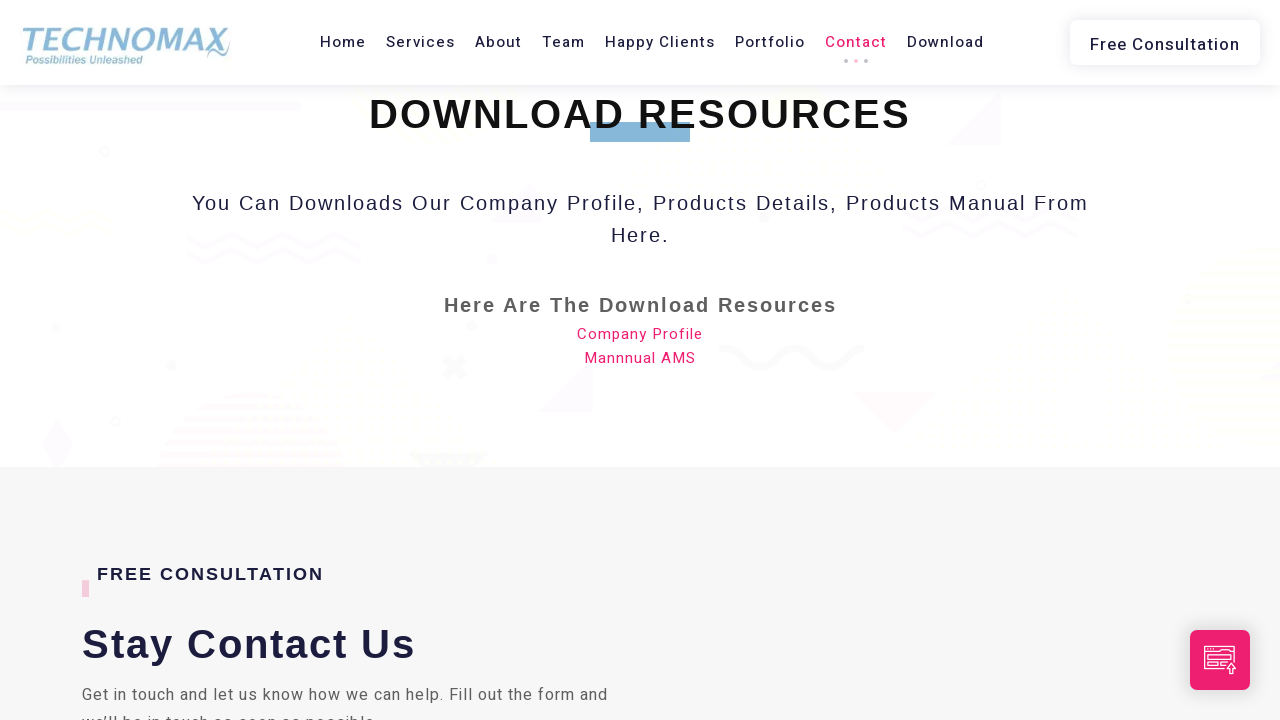

Filled first name field with 'Robert' on #form_name
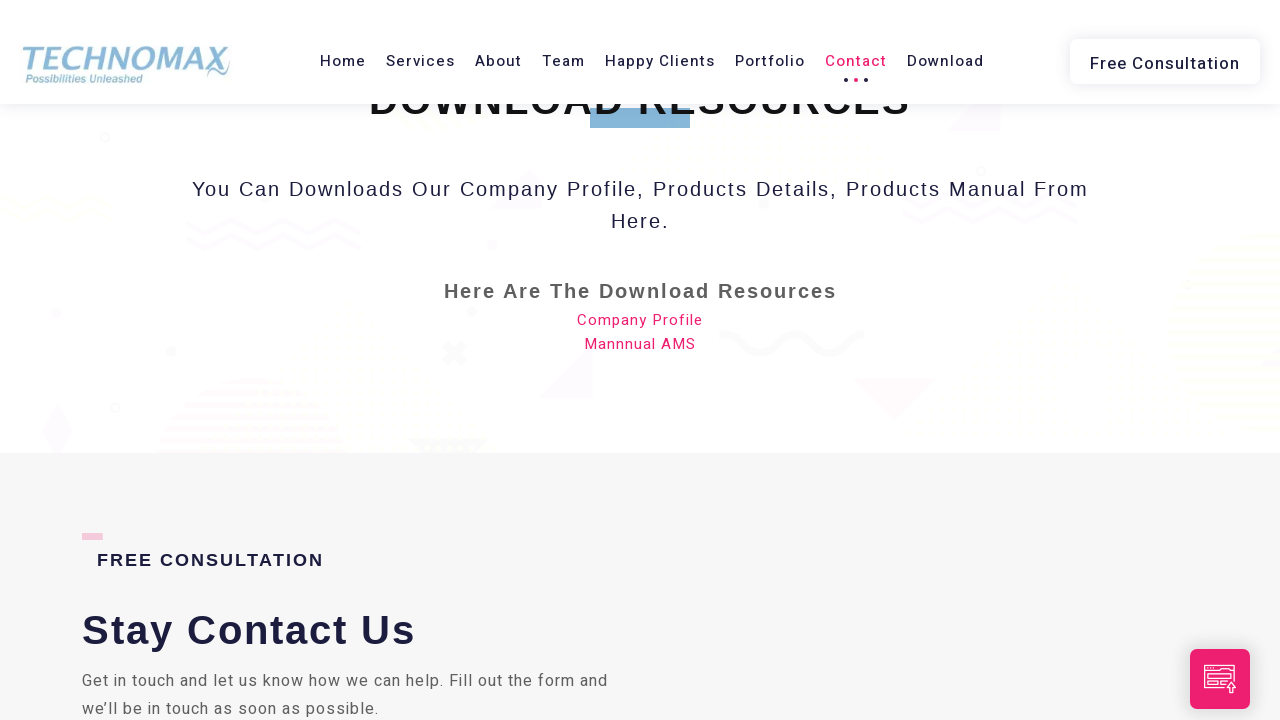

Waited 750ms after filling first name
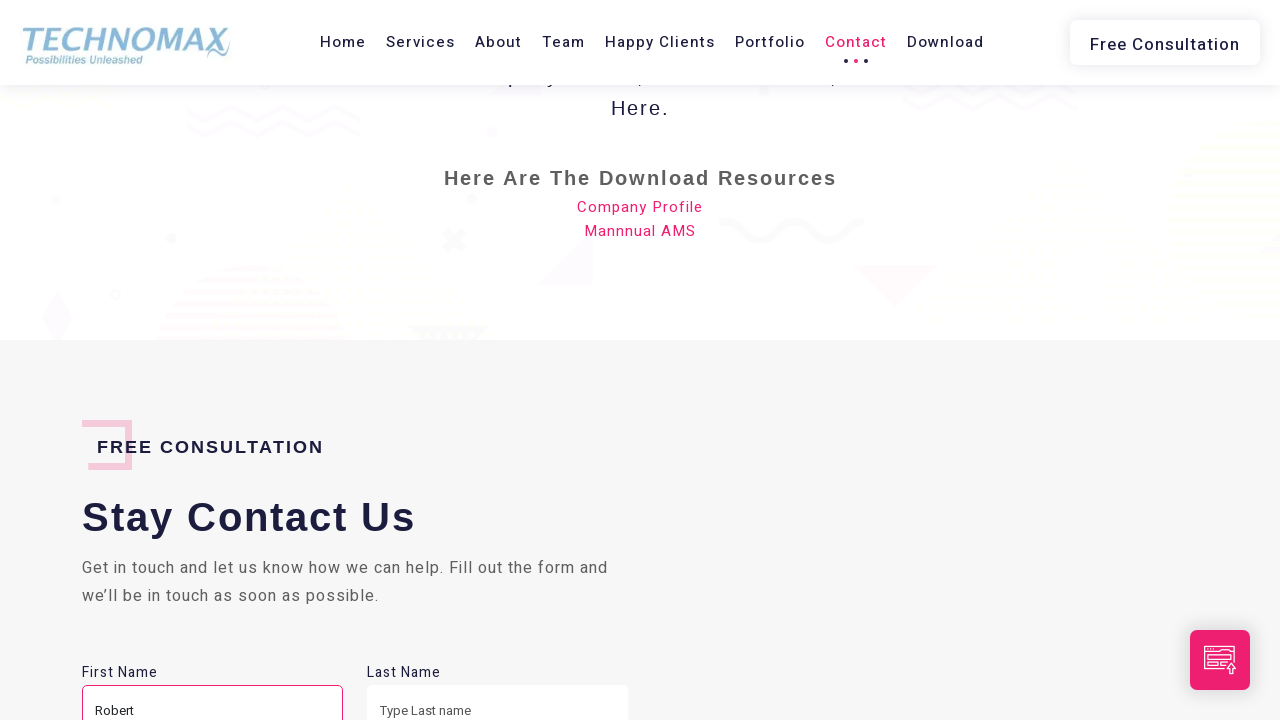

Filled last name field with 'Johnson' on #form_lastname
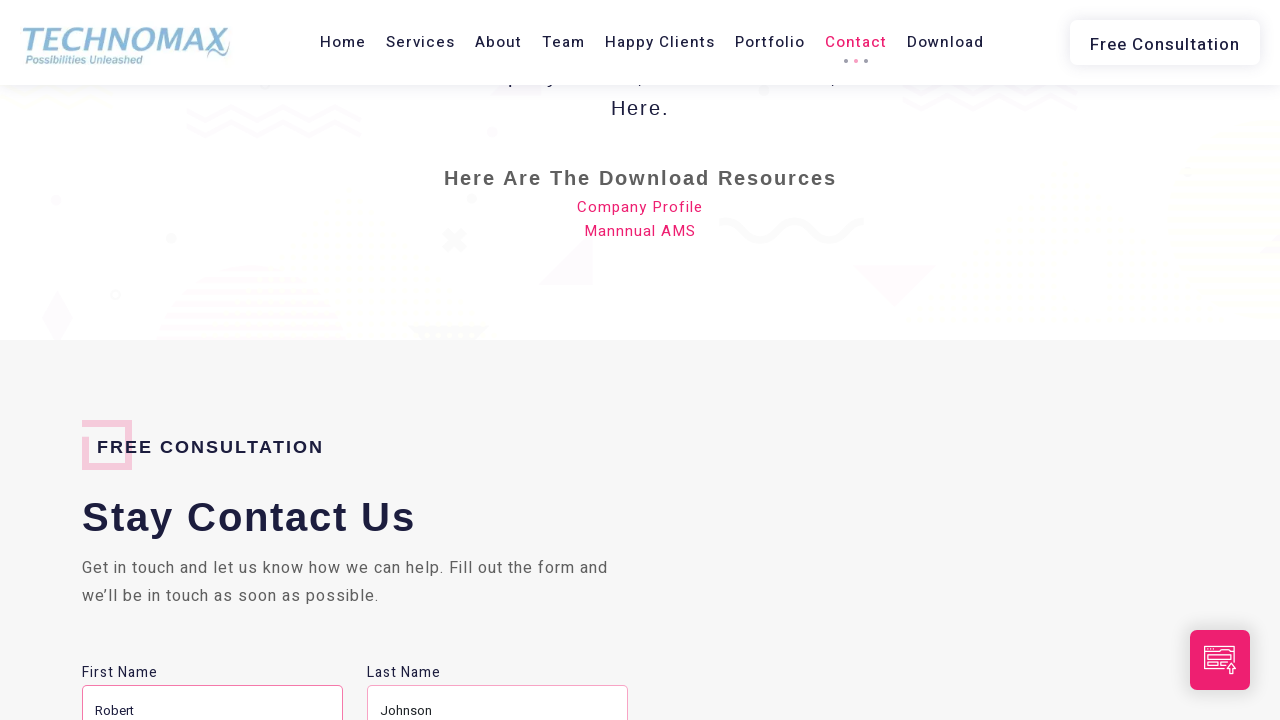

Waited 750ms after filling last name
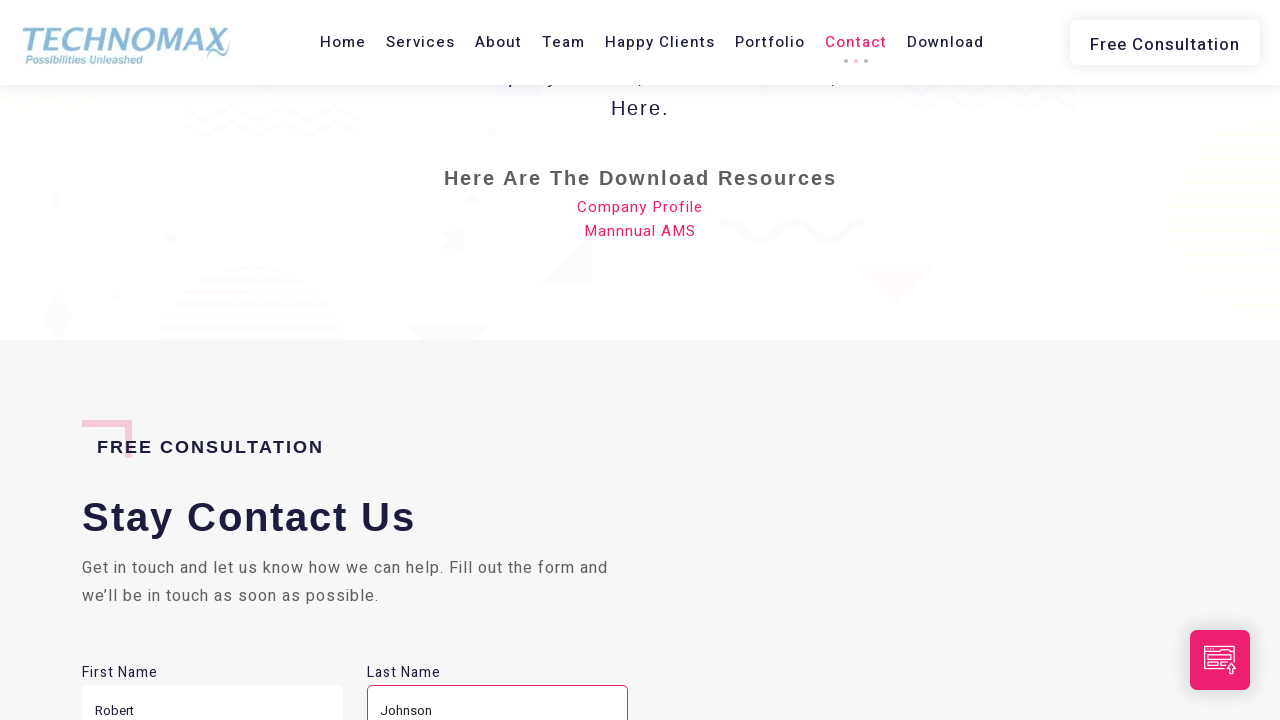

Filled email field with 'rjohnson@test.com' on #form_email
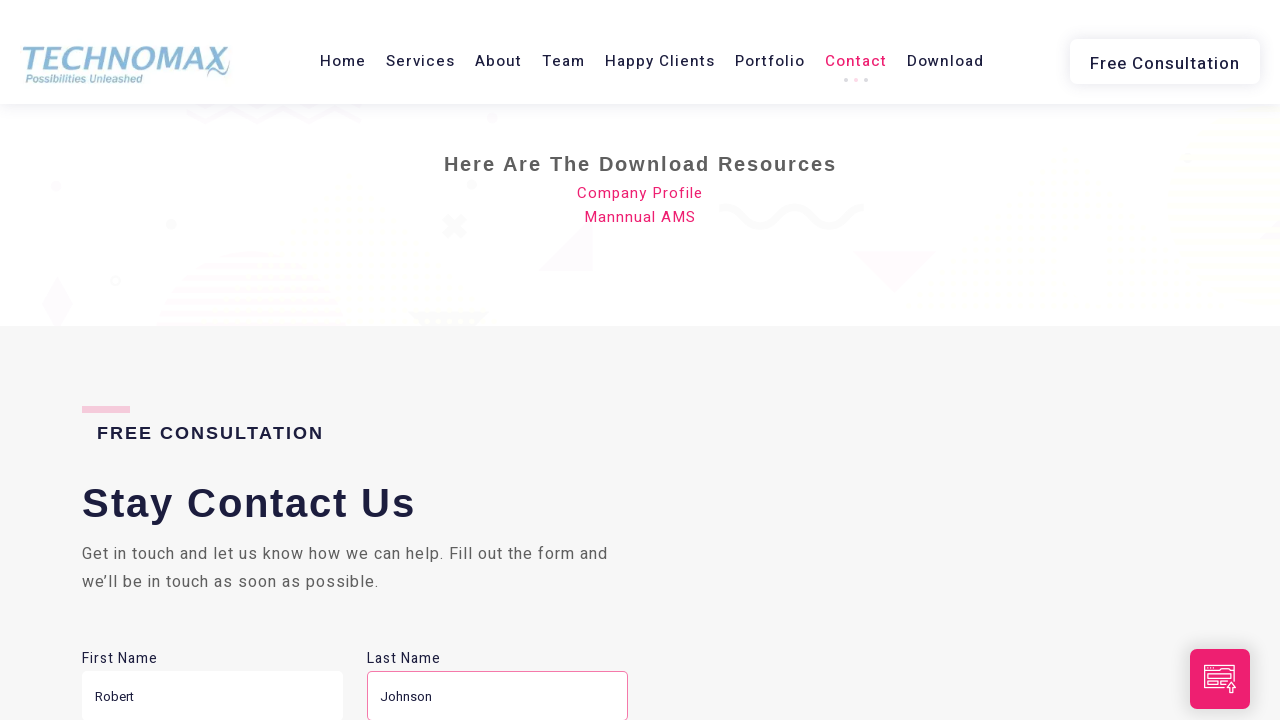

Waited 750ms after filling email
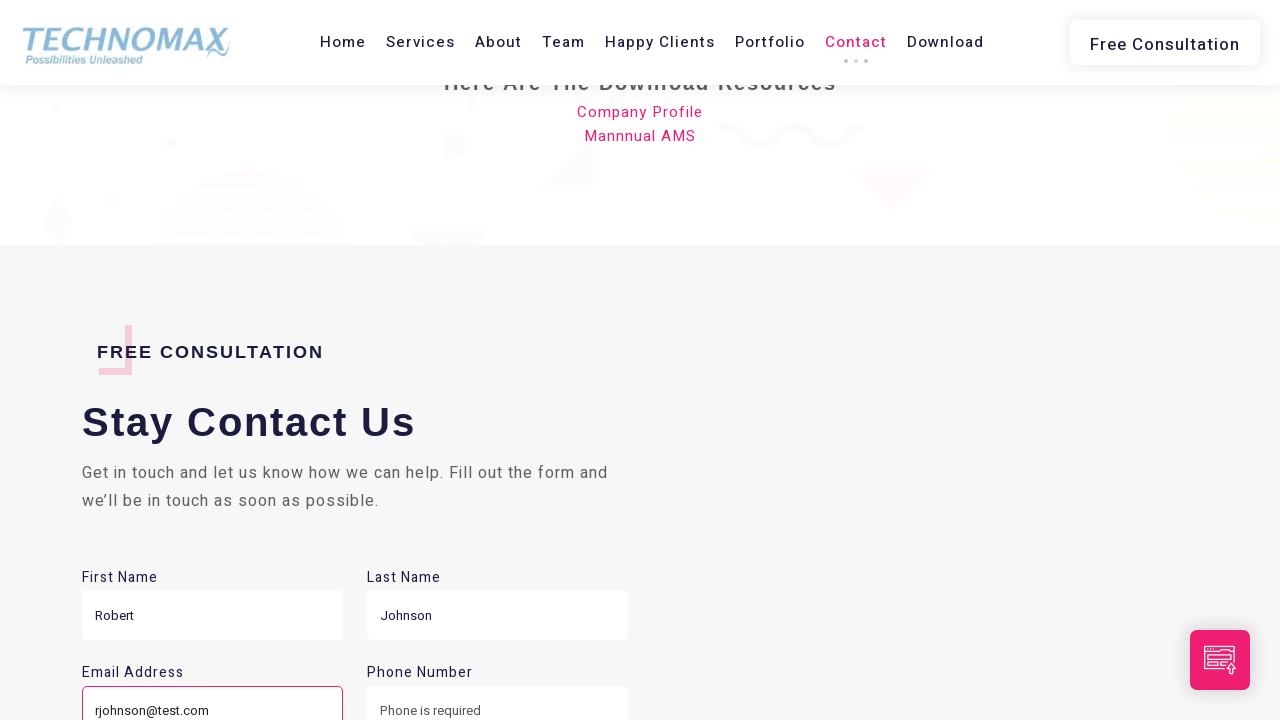

Filled phone number field with '9812345678' on #form_phone
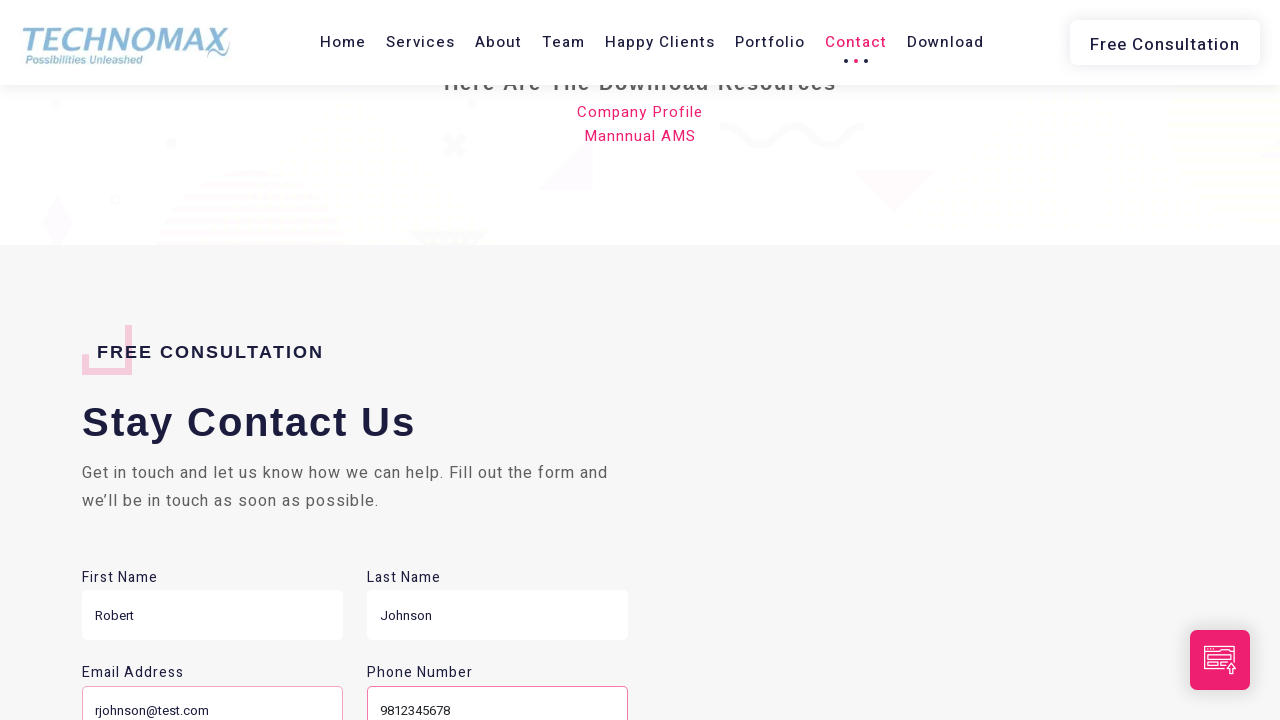

Waited 750ms after filling phone number
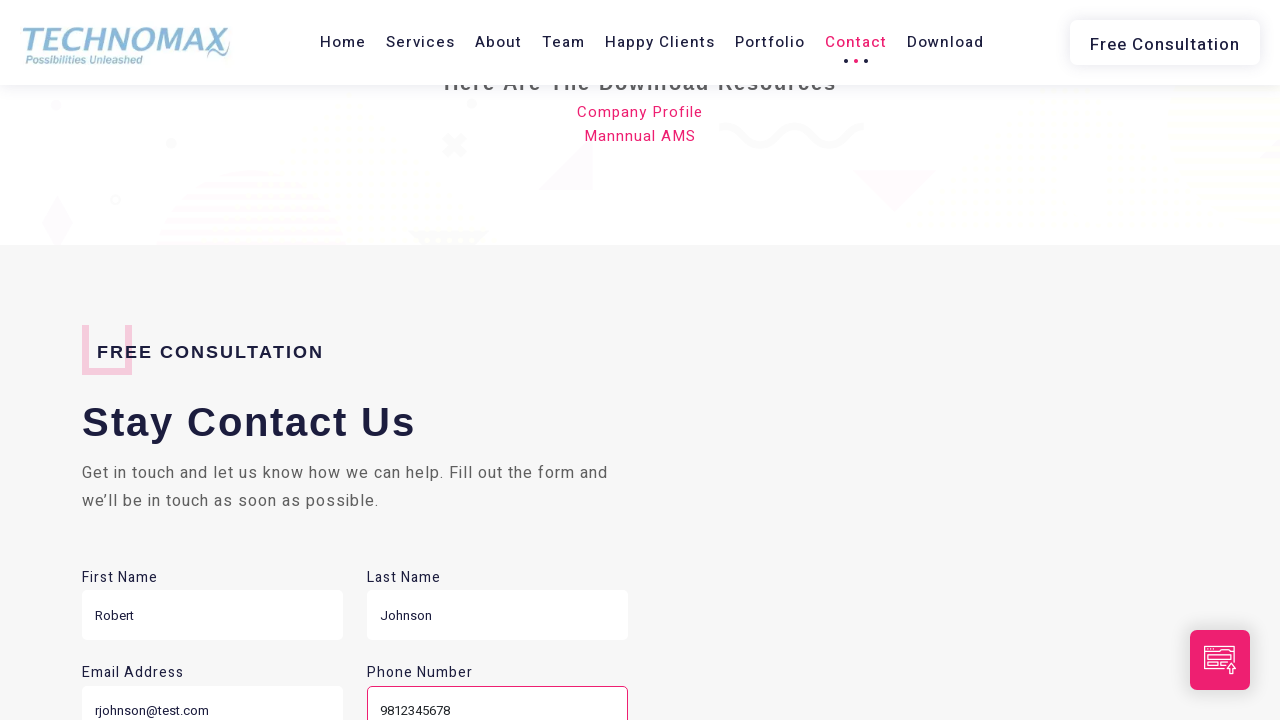

Filled message field with test message on #form_message
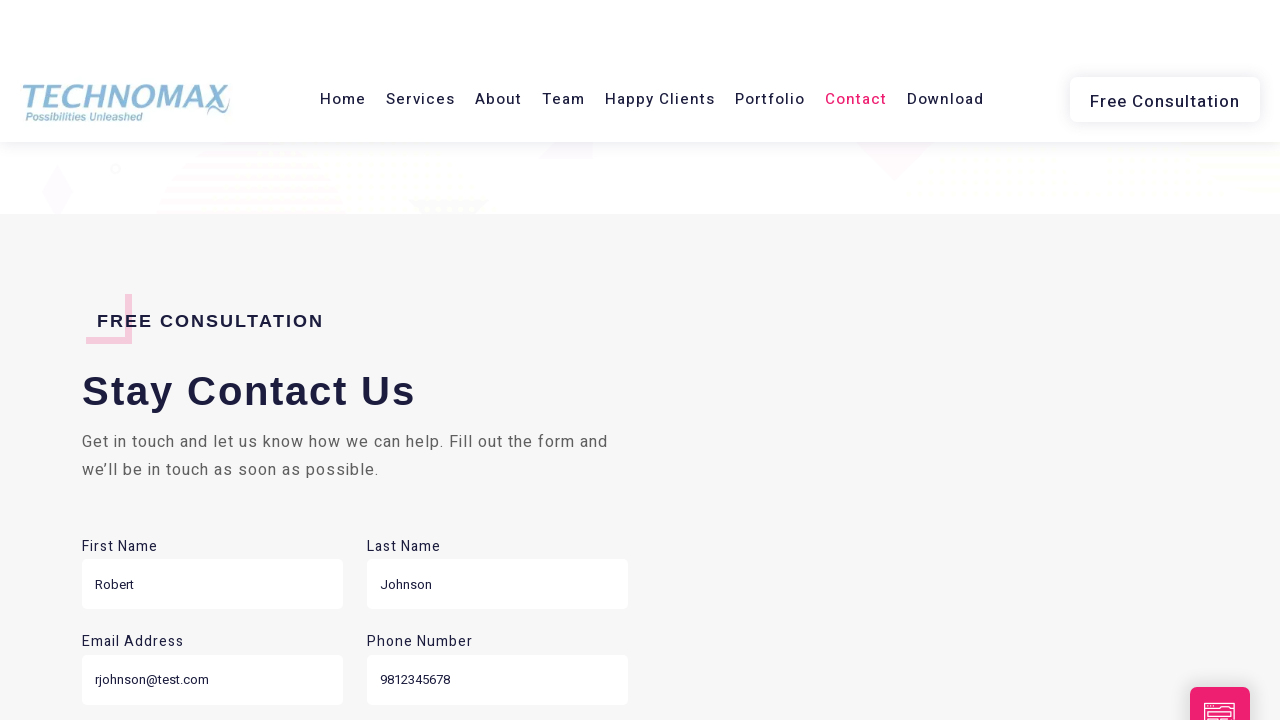

Waited 750ms after filling message field
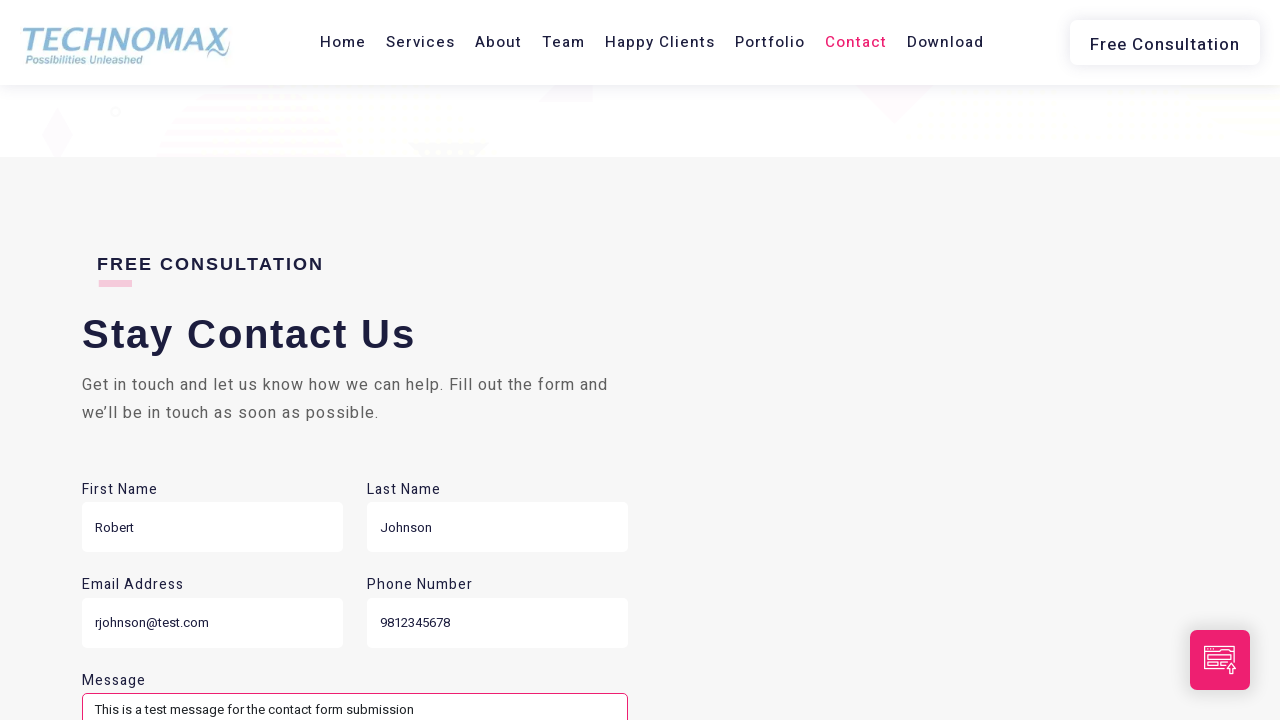

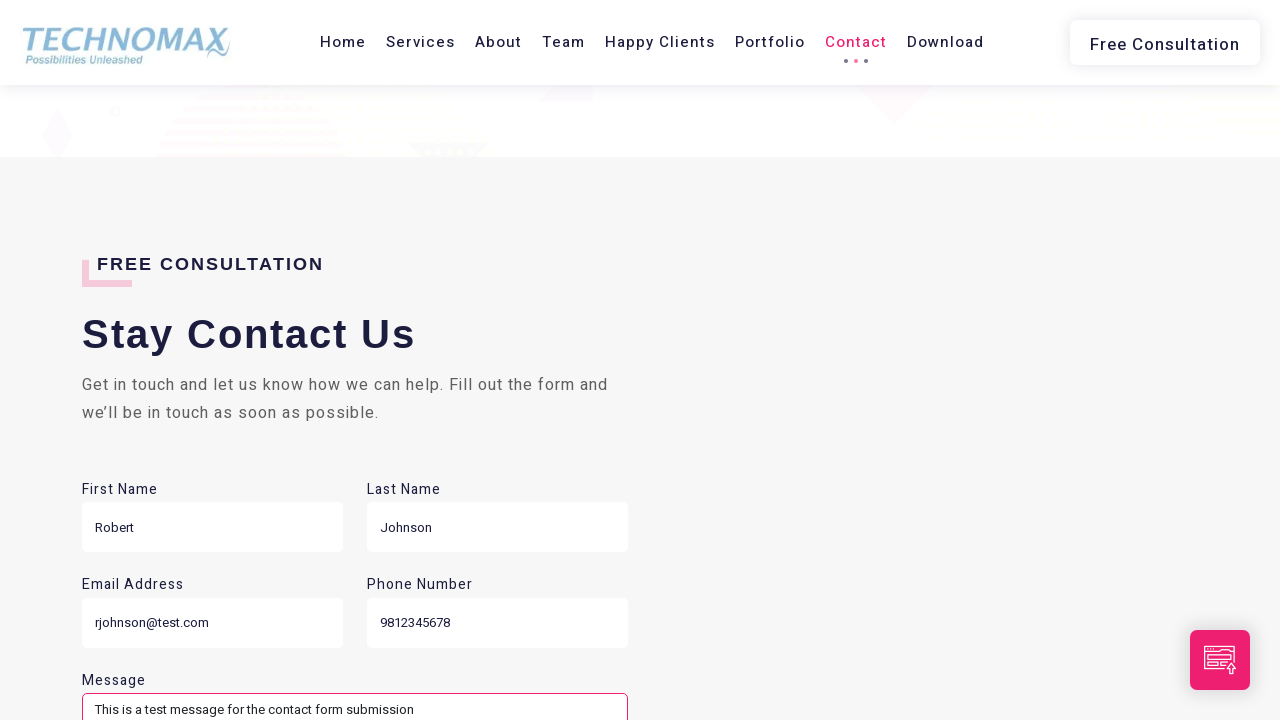